Tests JavaScript Prompt dialog by clicking the prompt button, entering text, accepting the alert, and verifying the entered text appears in the result

Starting URL: http://the-internet.herokuapp.com/javascript_alerts

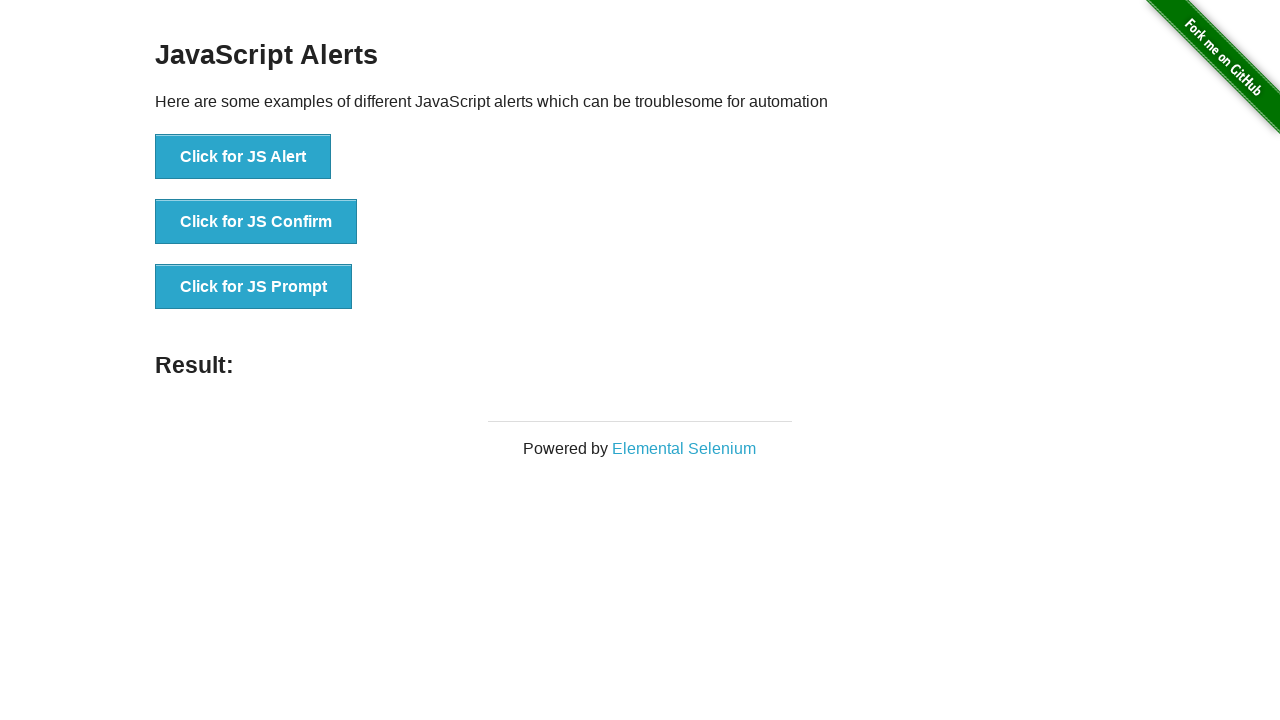

Set up dialog handler to accept prompt with text 'Hello from Playwright test!'
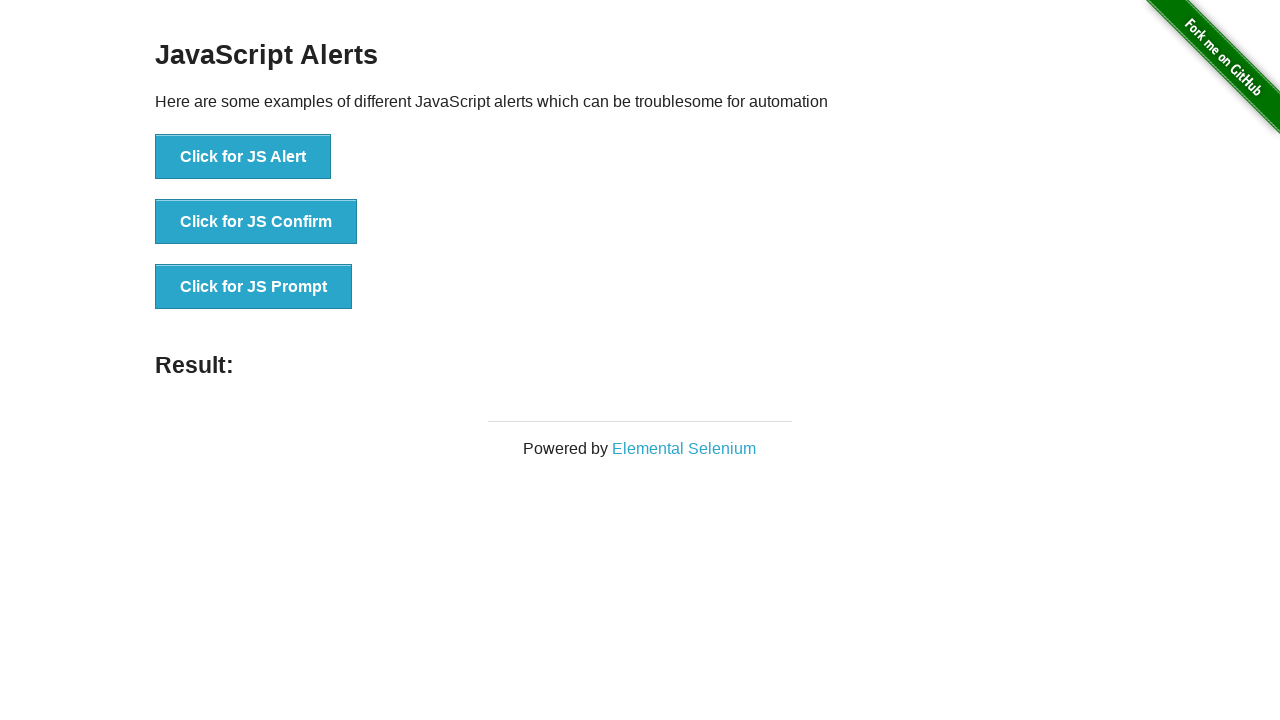

Clicked the JavaScript Prompt button at (254, 287) on xpath=//button[@onclick='jsPrompt()']
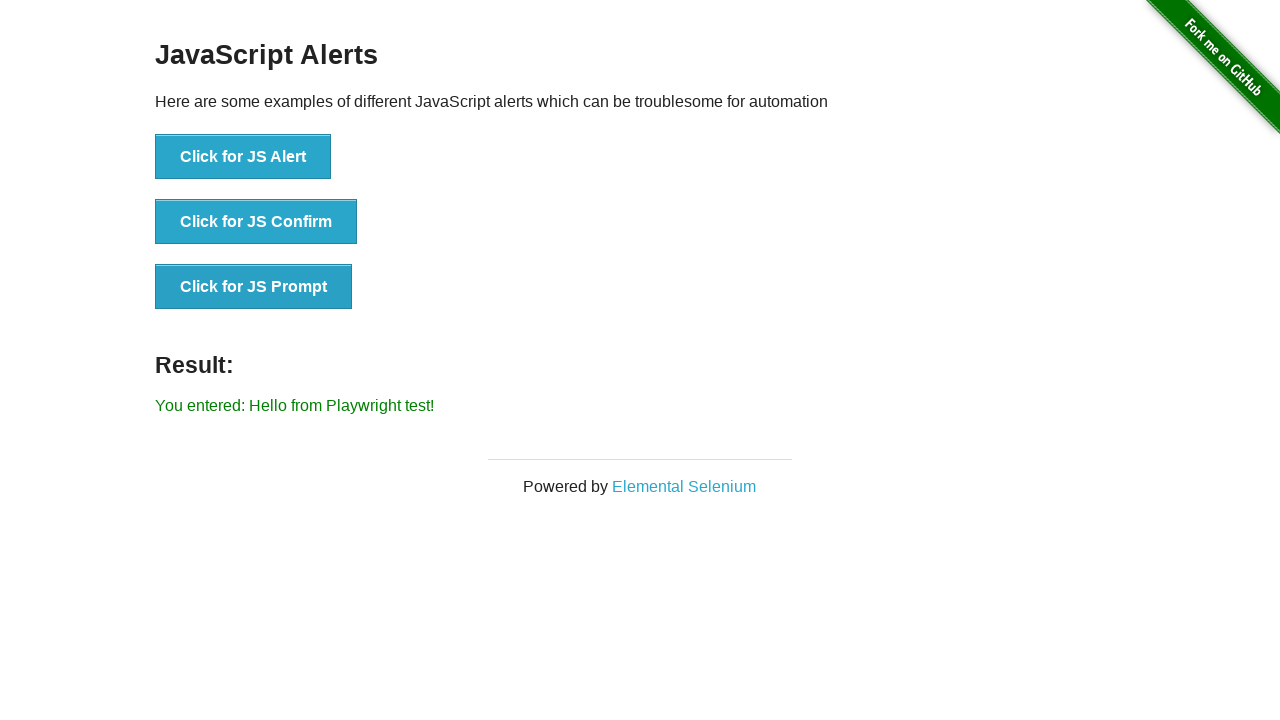

Result text appeared after accepting the prompt
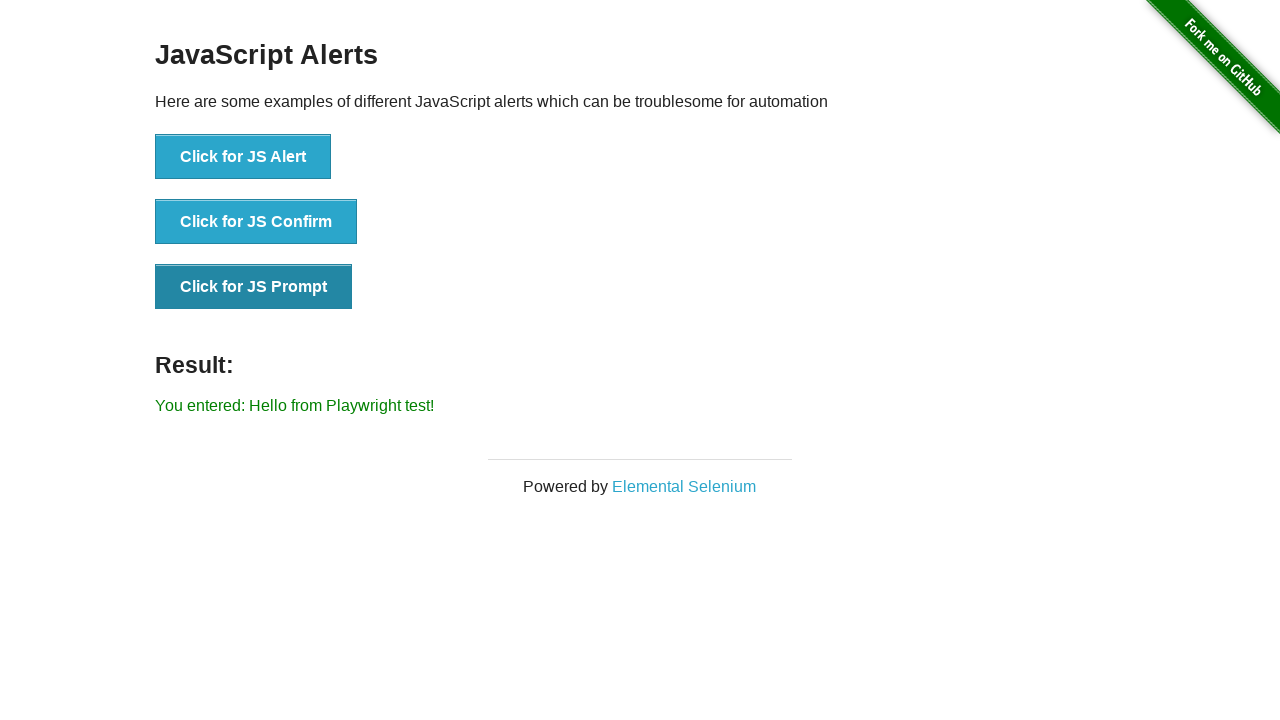

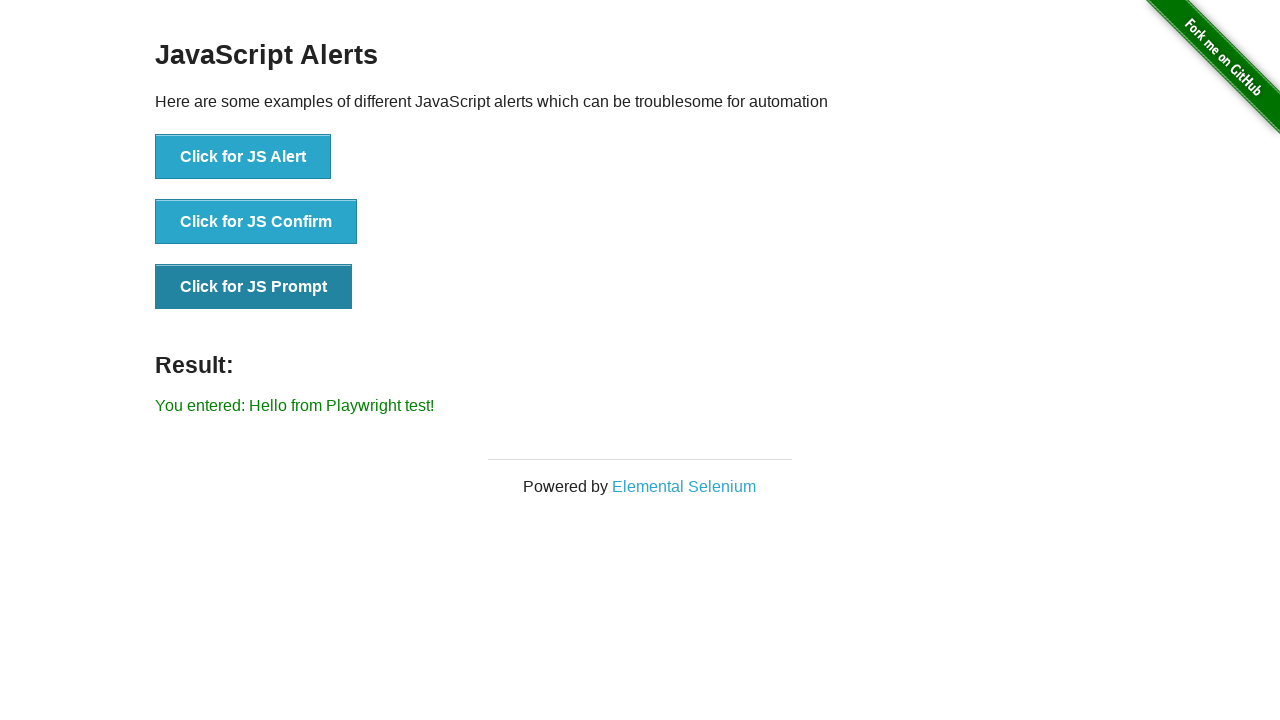